Tests alert handling functionality by triggering different types of alerts (simple alert and confirmation dialog) and interacting with them

Starting URL: https://rahulshettyacademy.com/AutomationPractice/

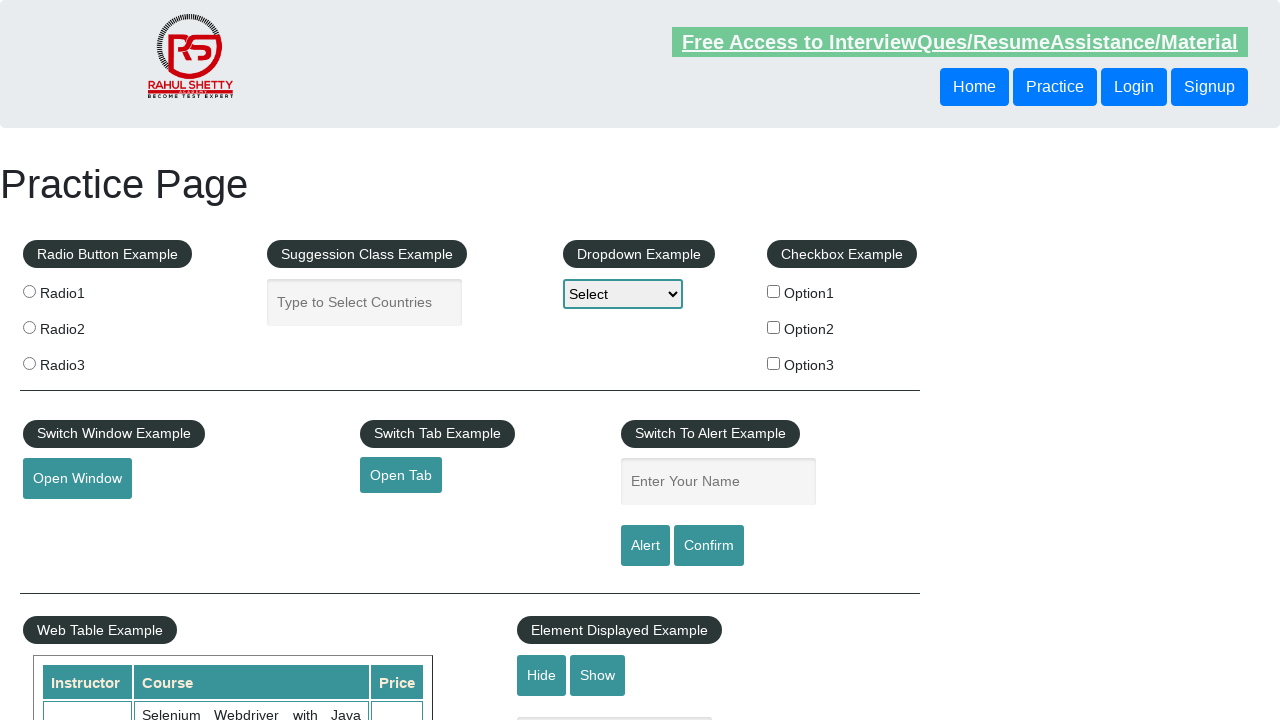

Filled name field with 'Thuy Duong' on #name
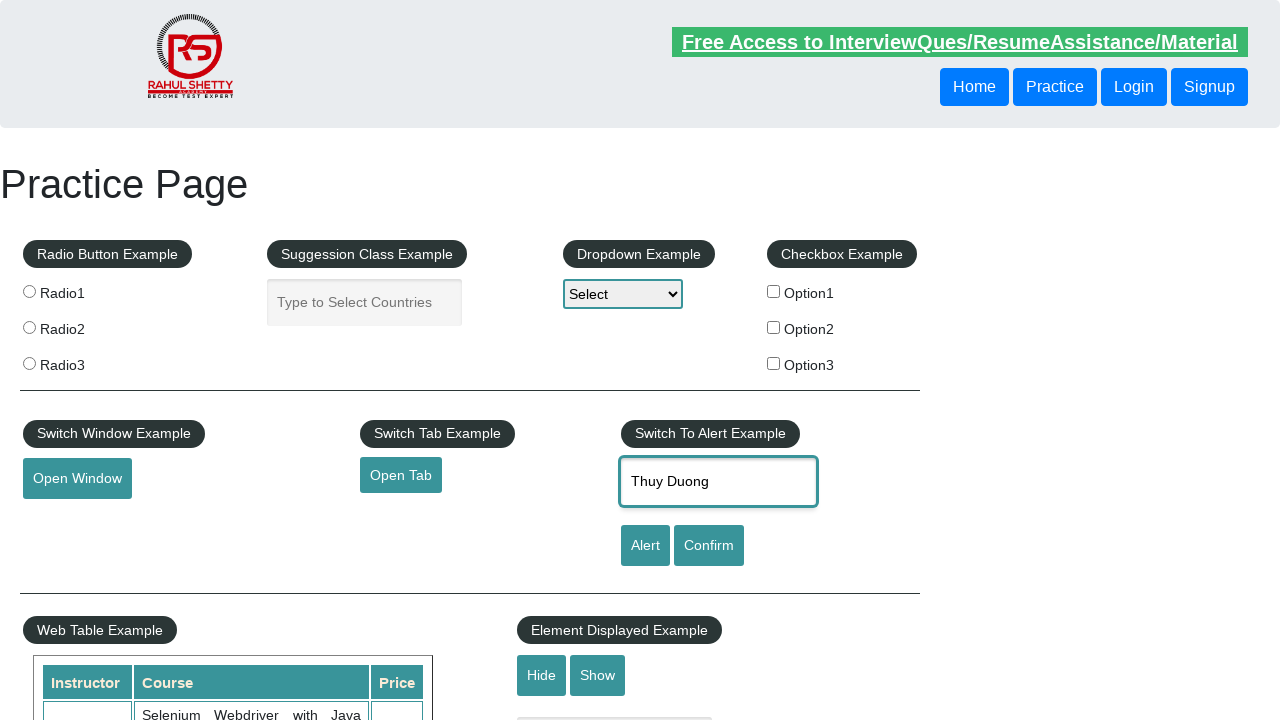

Clicked alert button to trigger simple alert at (645, 546) on [id='alertbtn']
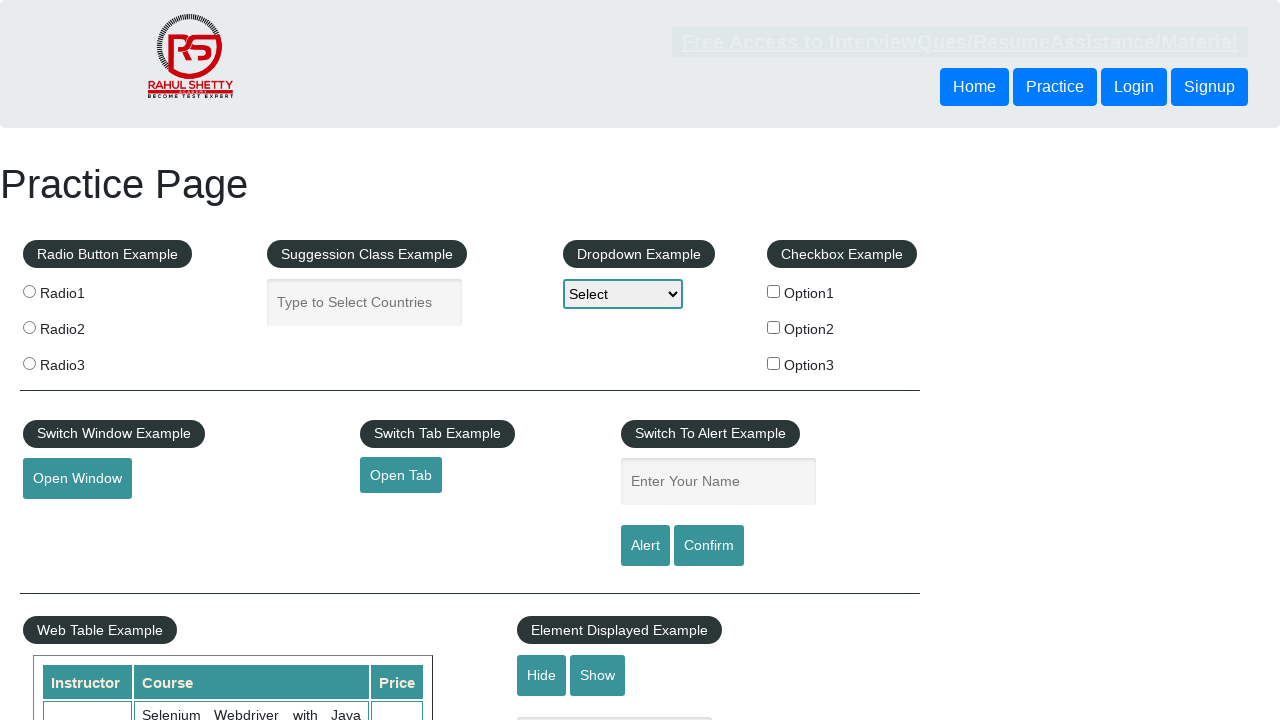

Accepted the simple alert dialog
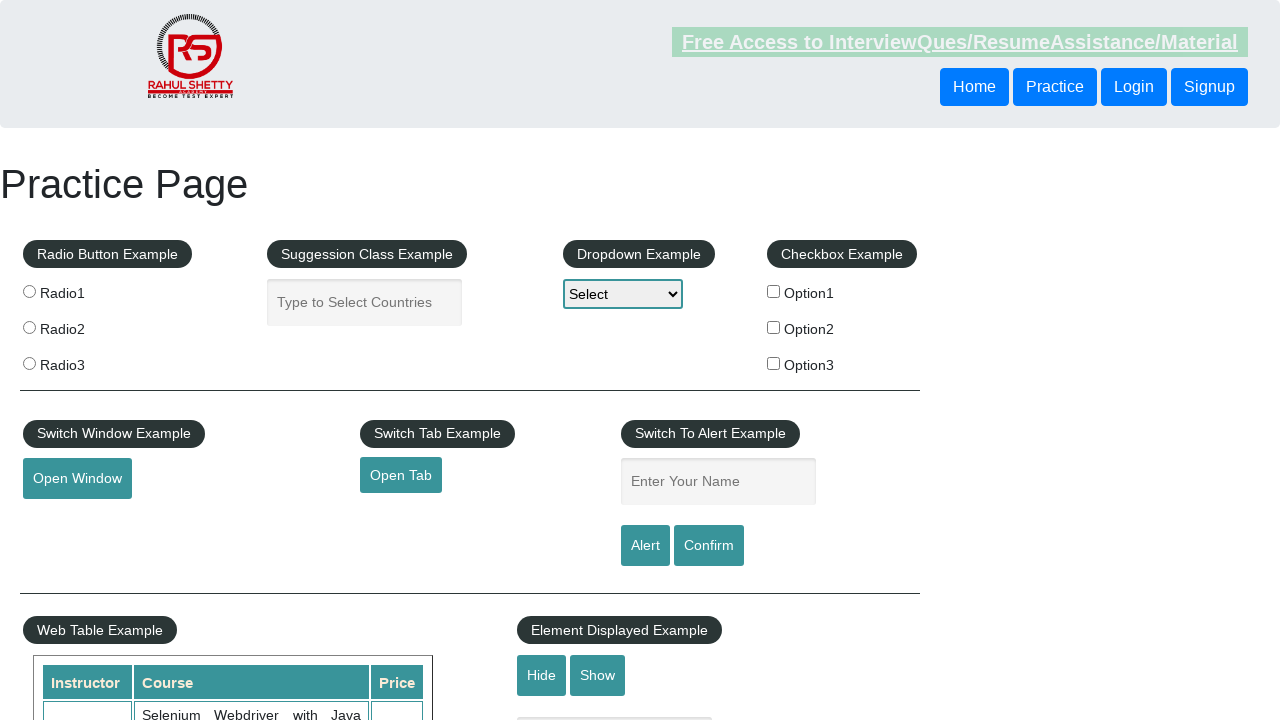

Clicked confirm button to trigger confirmation dialog at (709, 546) on #confirmbtn
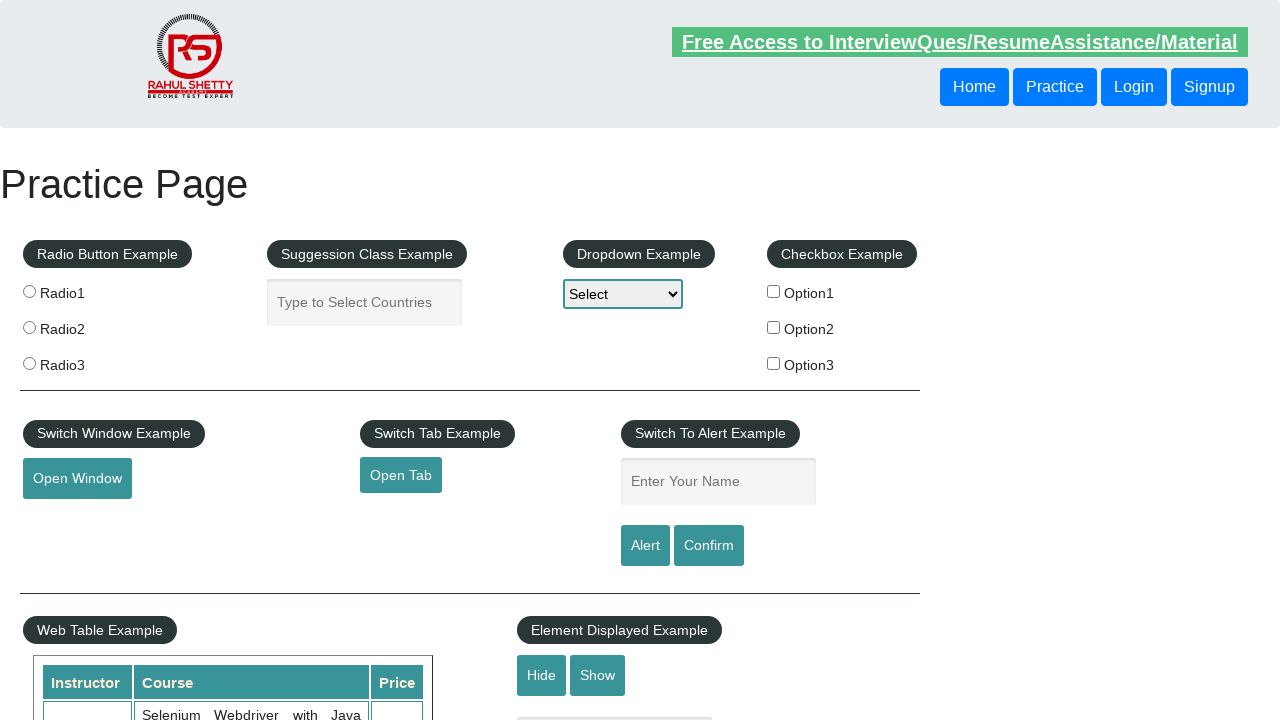

Dismissed the confirmation dialog
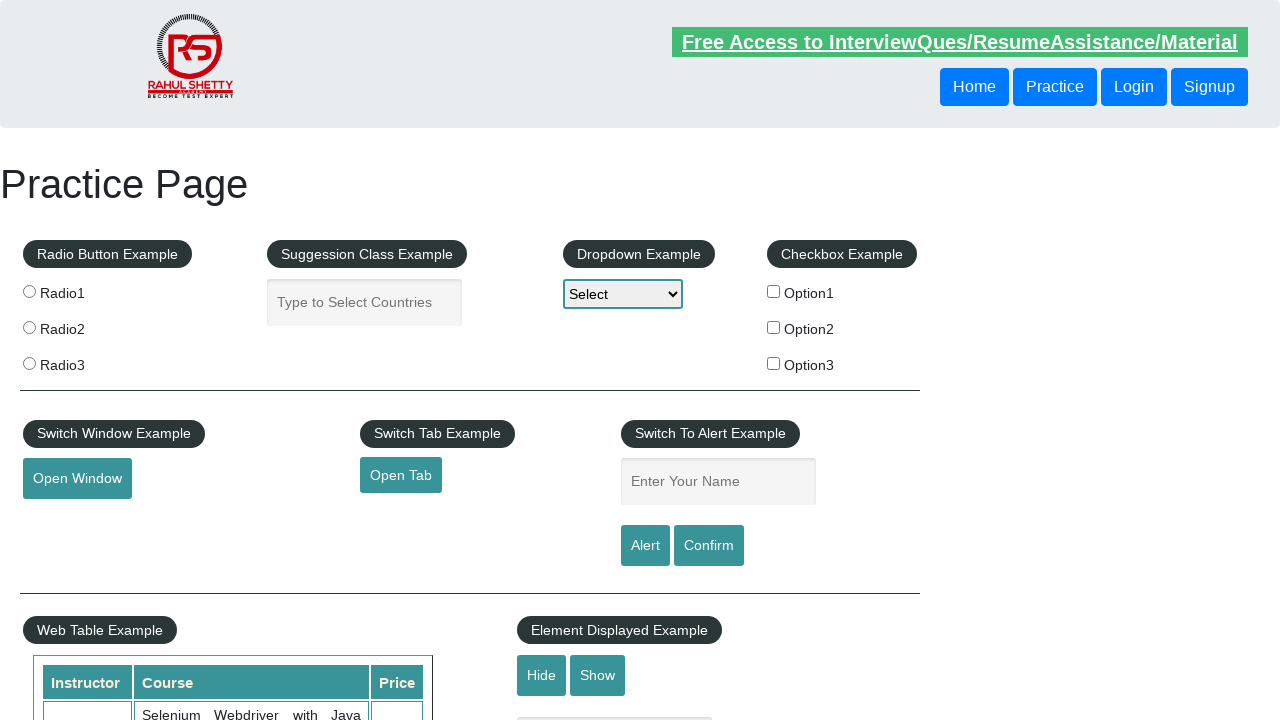

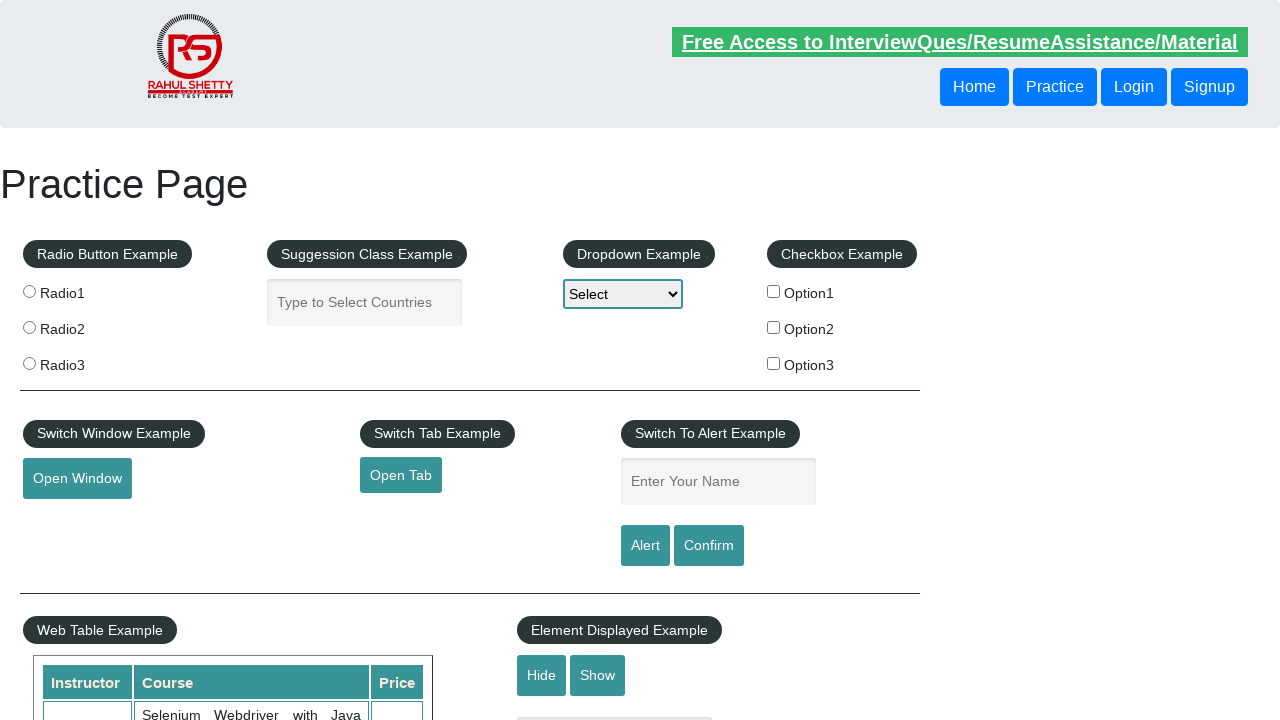